Tests editing a todo item by double-clicking it, changing the text, and pressing Enter

Starting URL: https://demo.playwright.dev/todomvc

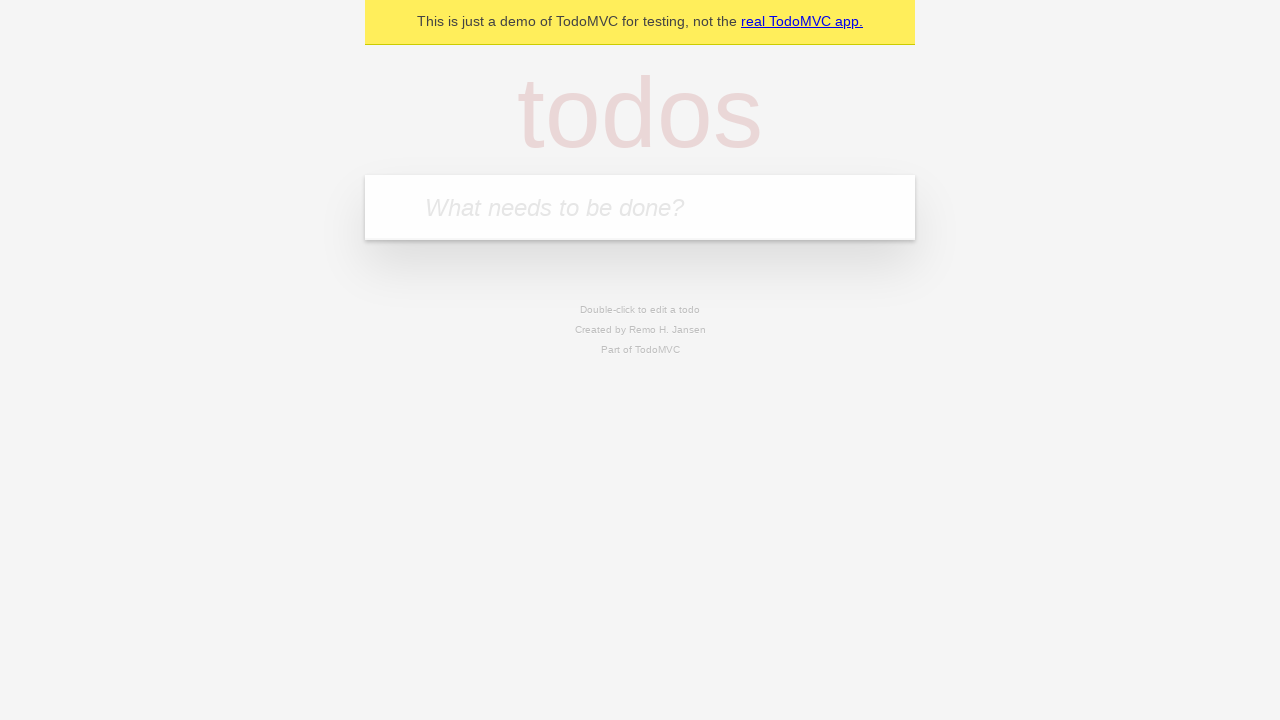

Filled todo input with 'buy some cheese' on internal:attr=[placeholder="What needs to be done?"i]
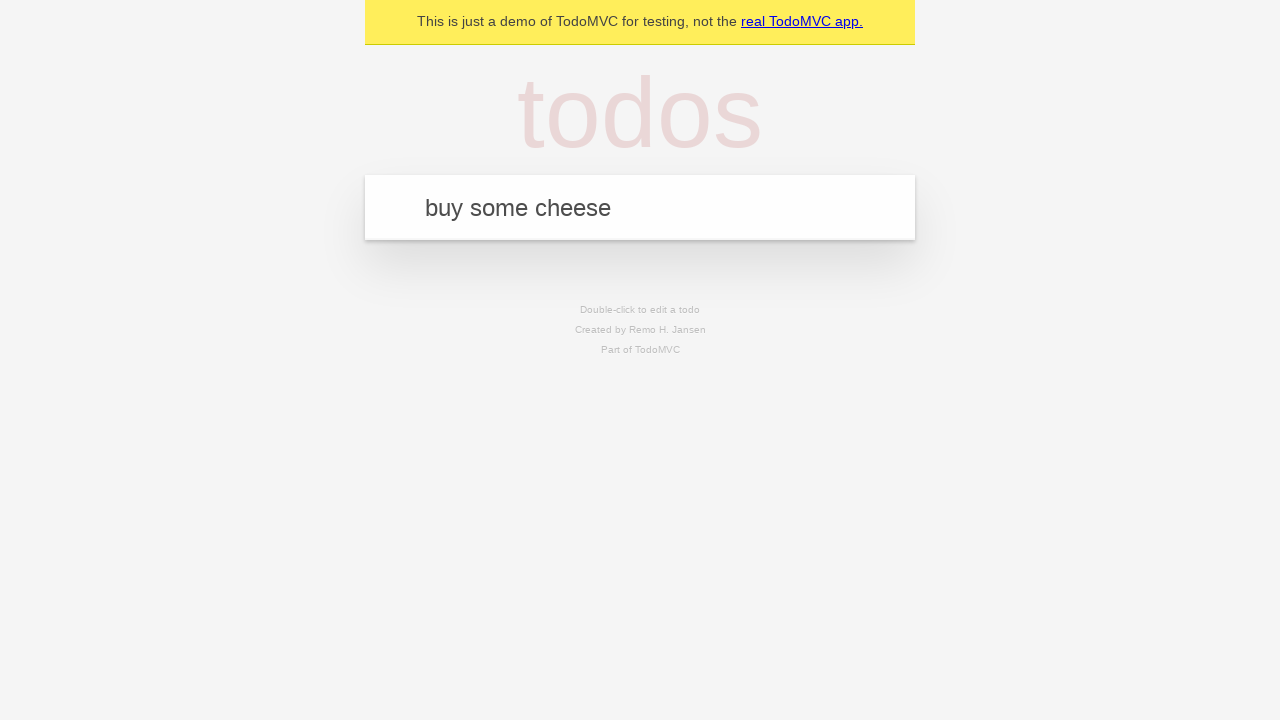

Pressed Enter to create first todo item on internal:attr=[placeholder="What needs to be done?"i]
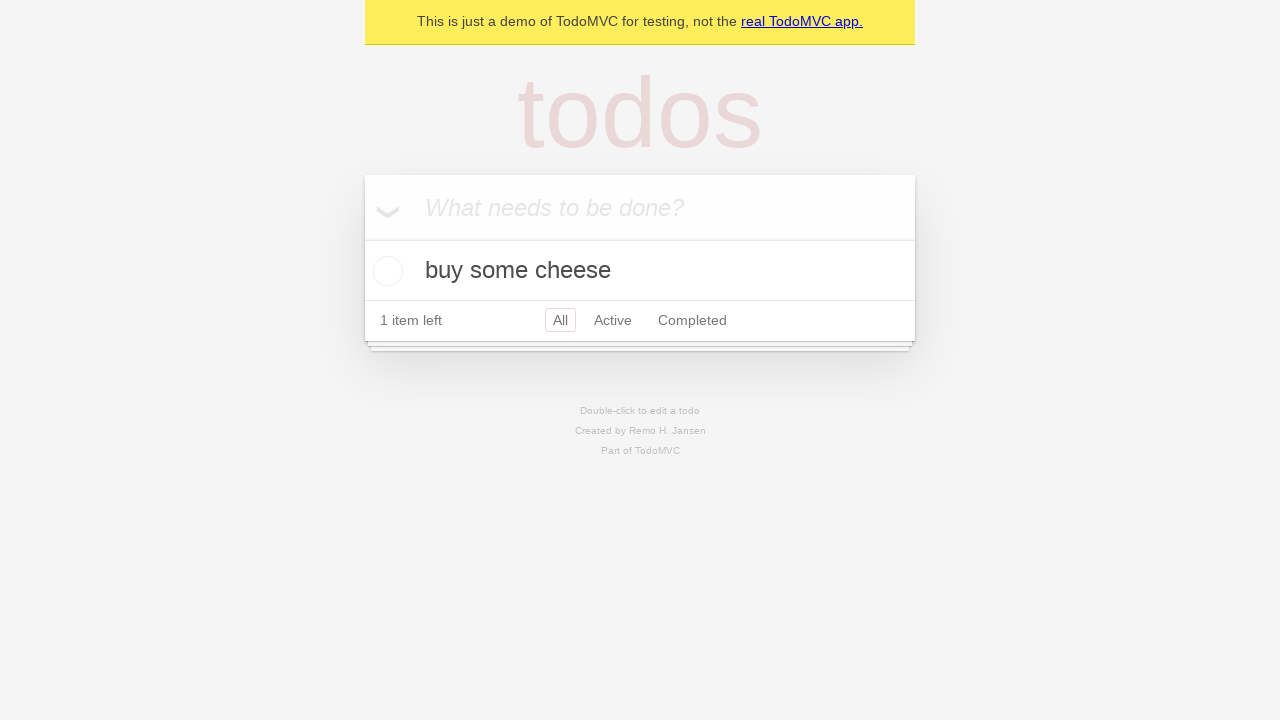

Filled todo input with 'feed the cat' on internal:attr=[placeholder="What needs to be done?"i]
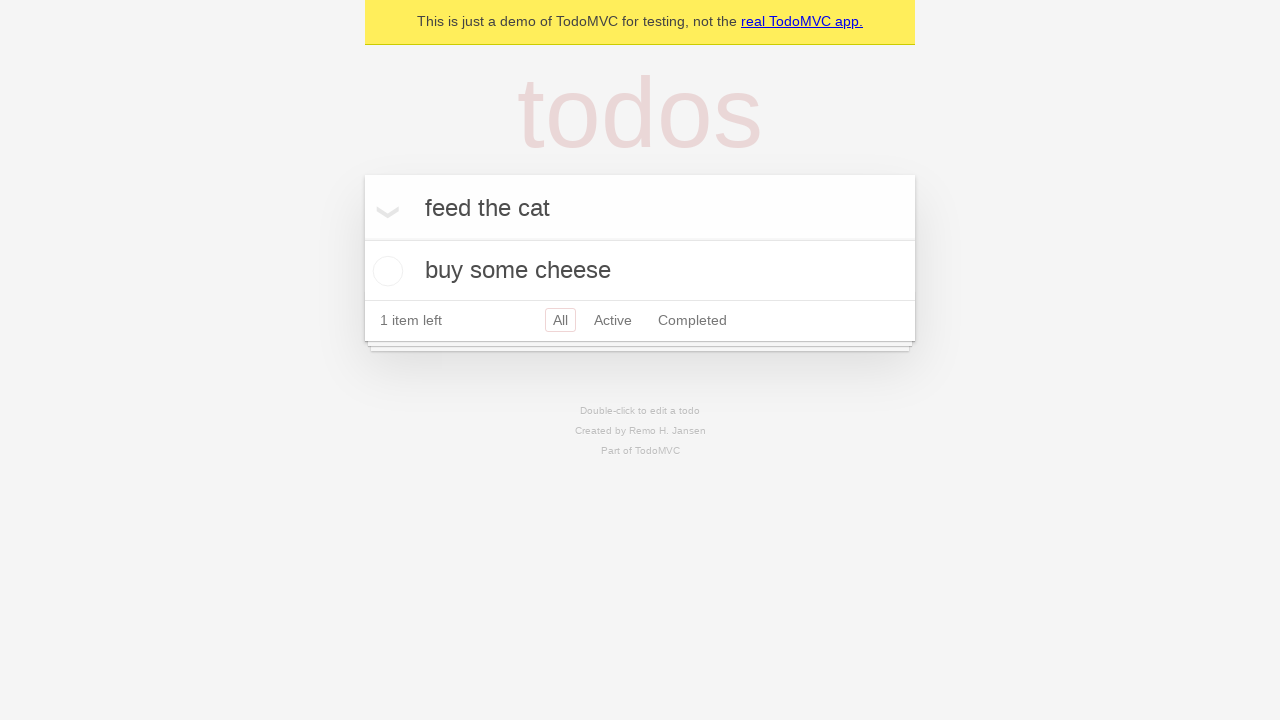

Pressed Enter to create second todo item on internal:attr=[placeholder="What needs to be done?"i]
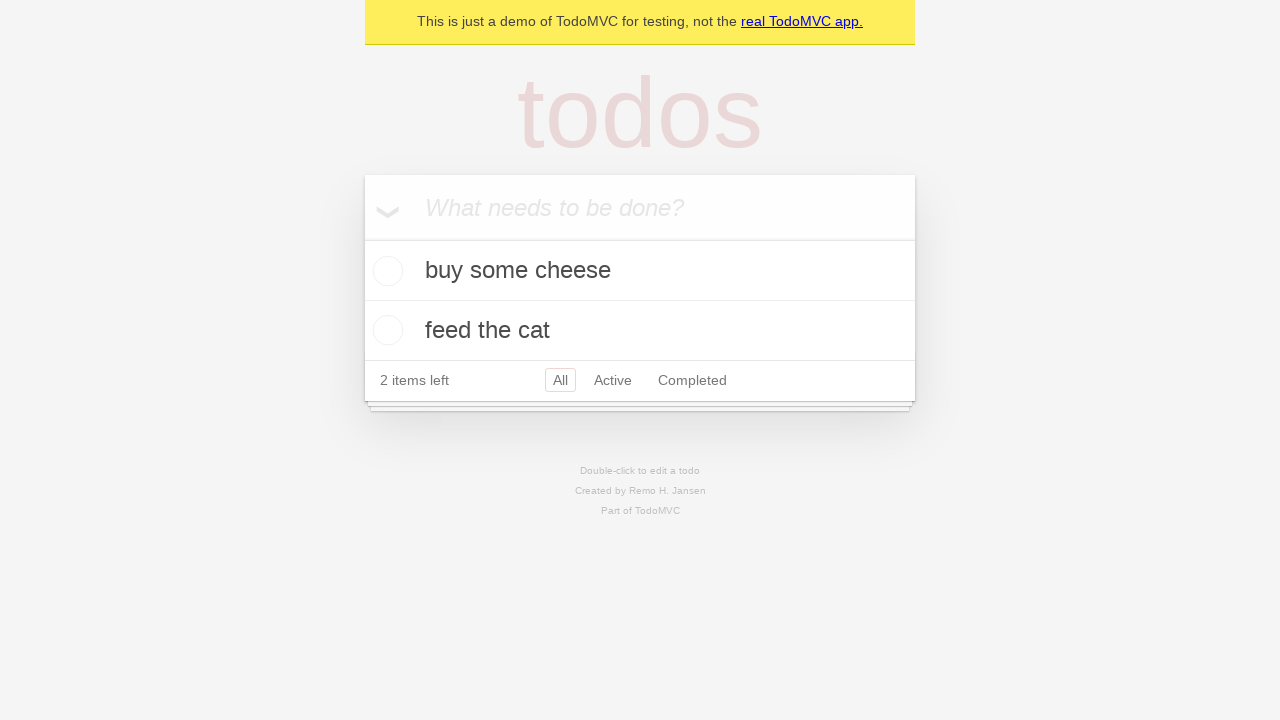

Filled todo input with 'book a doctors appointment' on internal:attr=[placeholder="What needs to be done?"i]
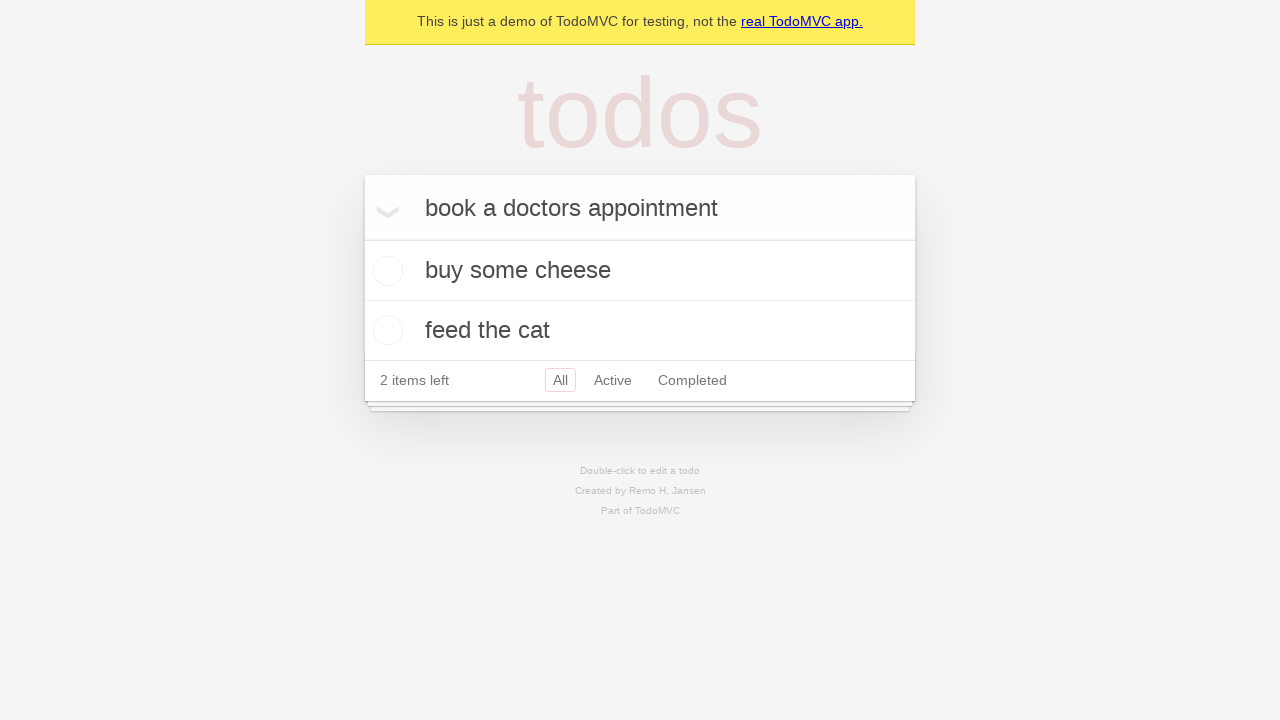

Pressed Enter to create third todo item on internal:attr=[placeholder="What needs to be done?"i]
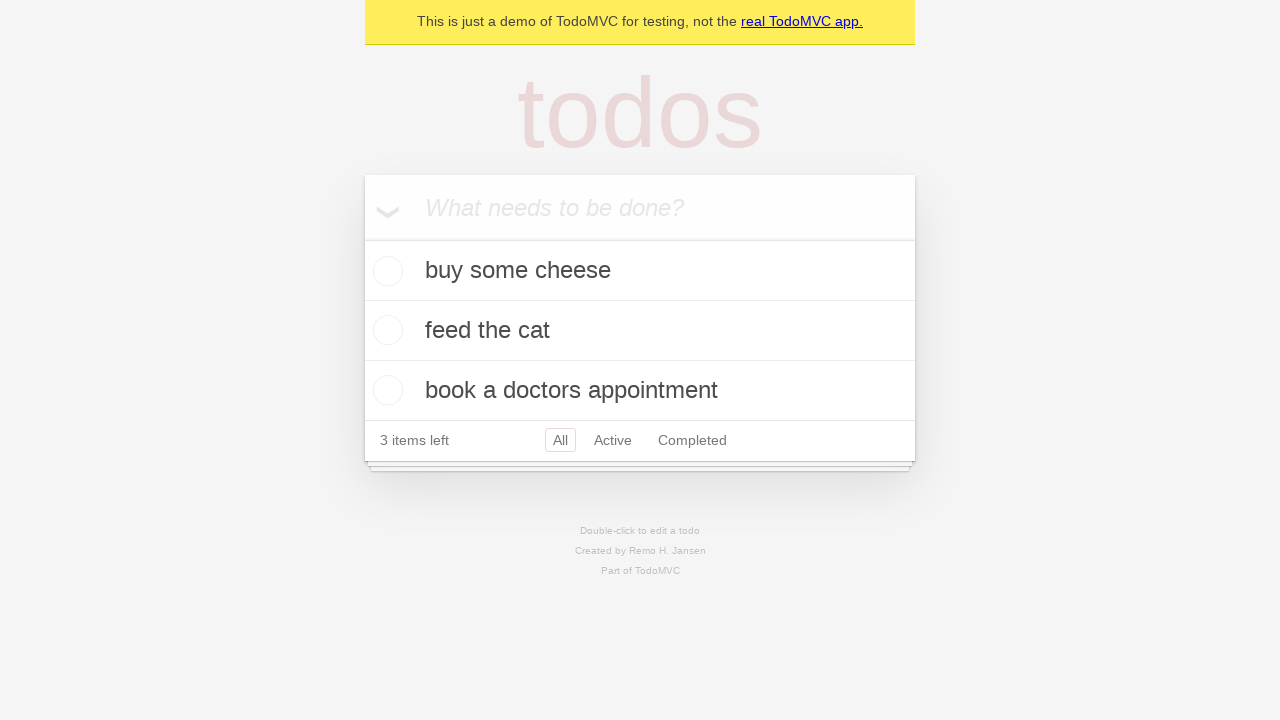

Waited for third todo item to appear
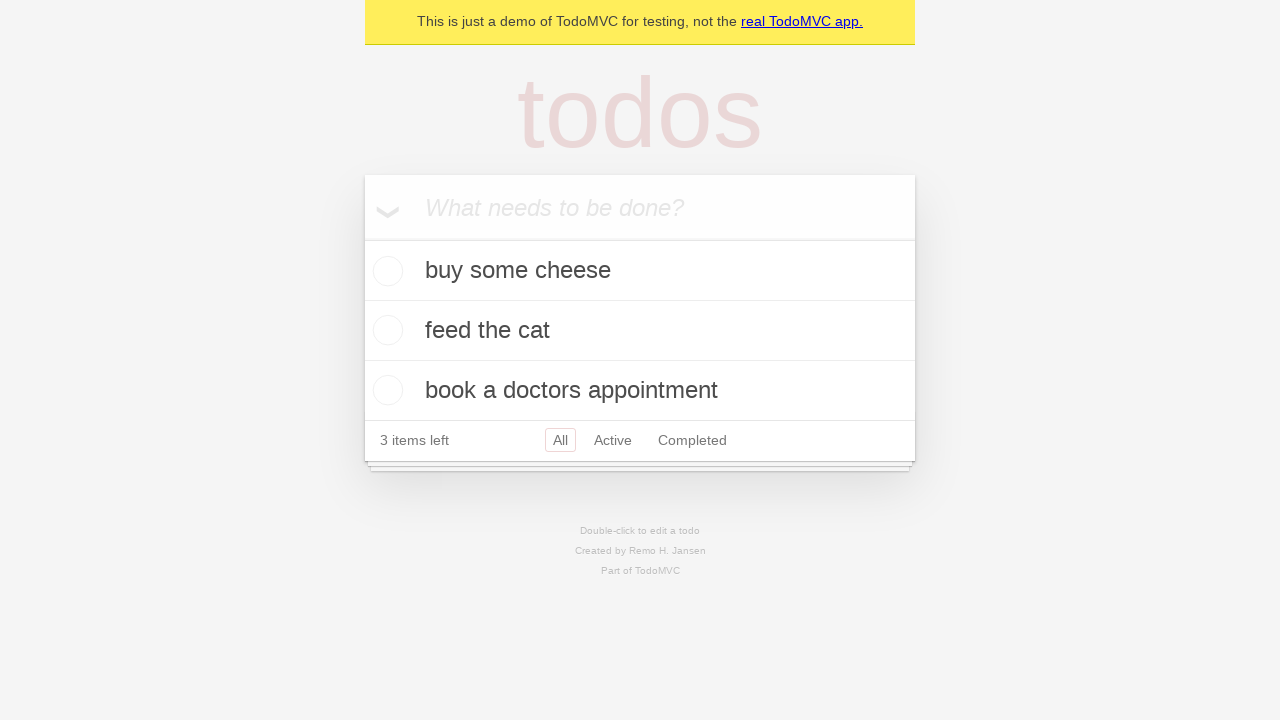

Double-clicked second todo item to enter edit mode at (640, 331) on internal:testid=[data-testid="todo-item"s] >> nth=1
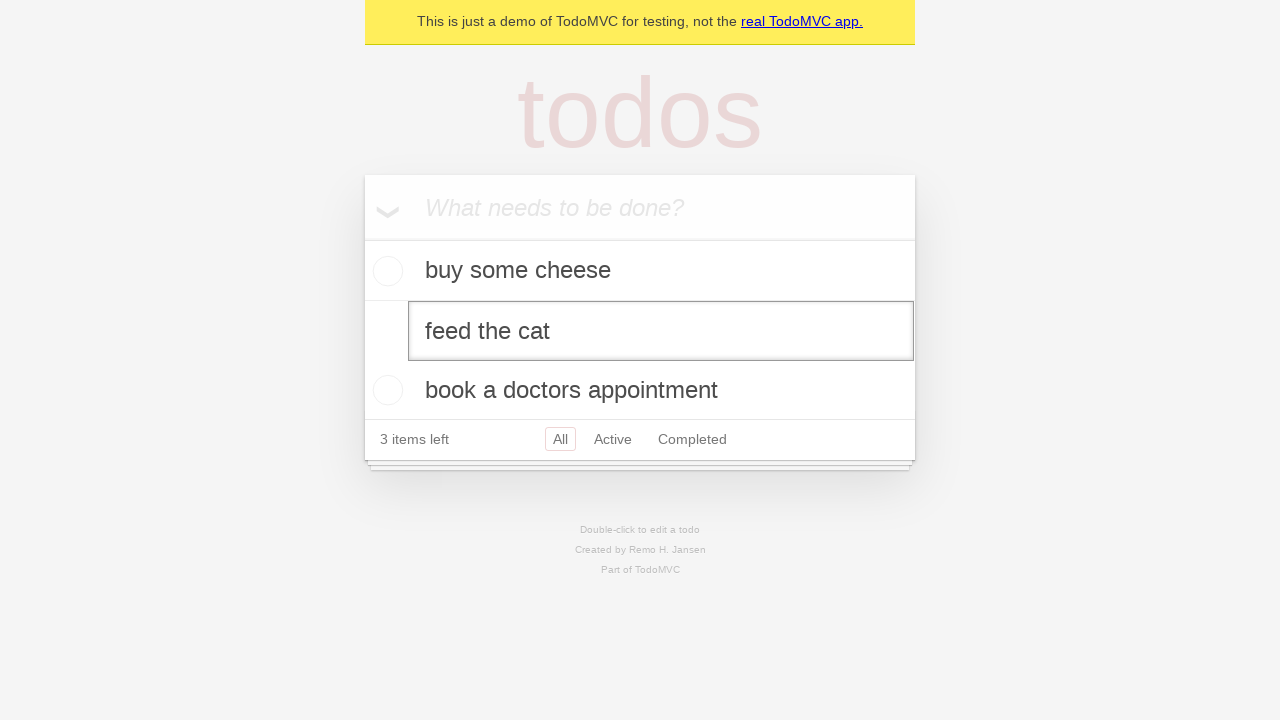

Changed todo text to 'buy some sausages' on internal:testid=[data-testid="todo-item"s] >> nth=1 >> internal:role=textbox[nam
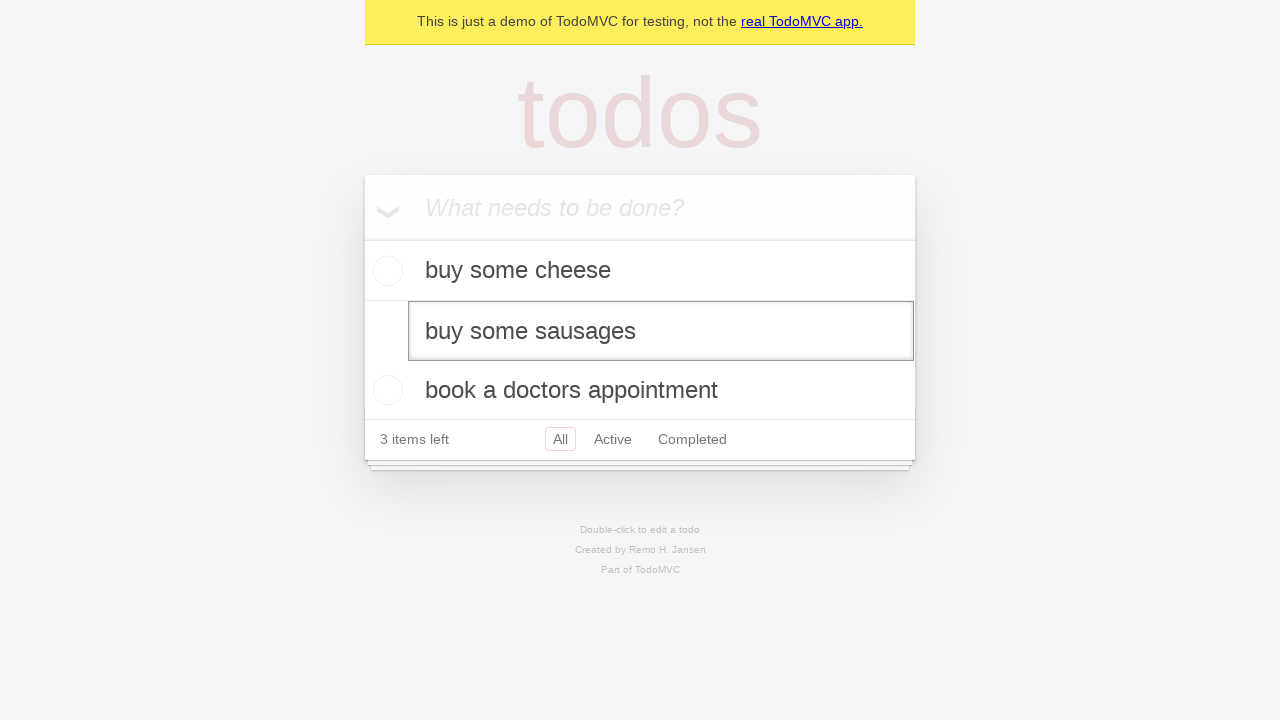

Pressed Enter to confirm the edited todo text on internal:testid=[data-testid="todo-item"s] >> nth=1 >> internal:role=textbox[nam
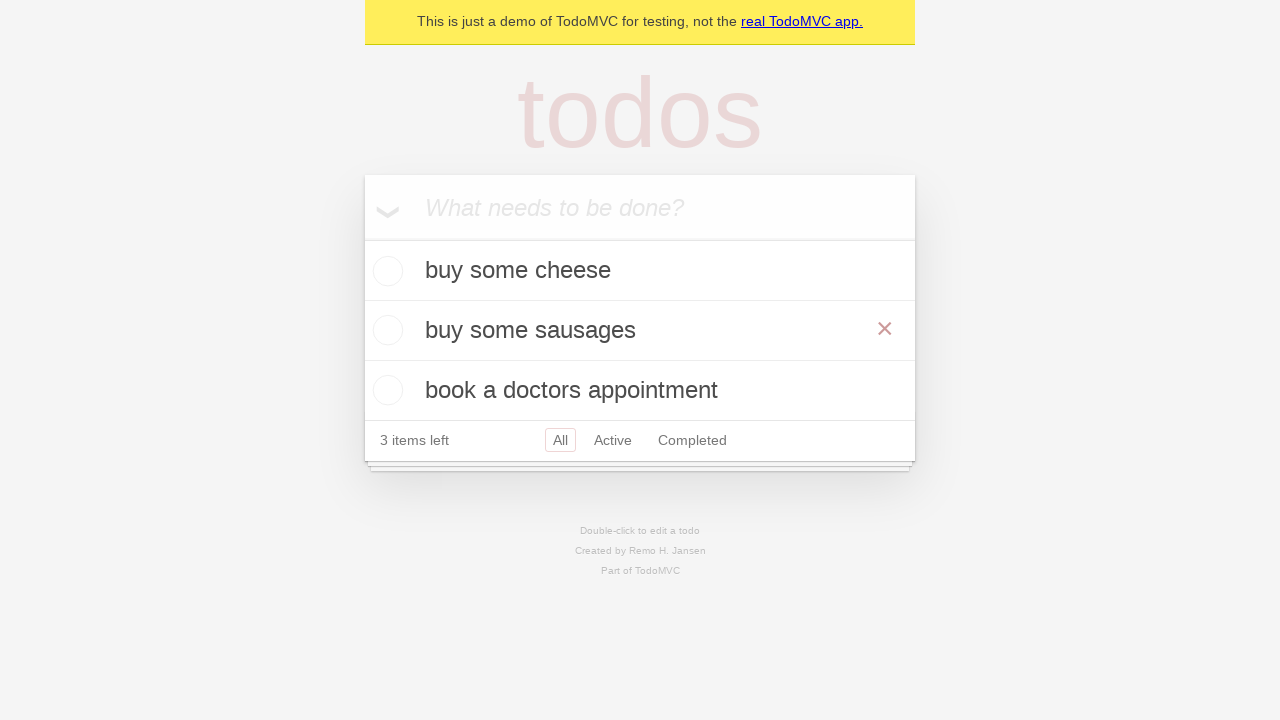

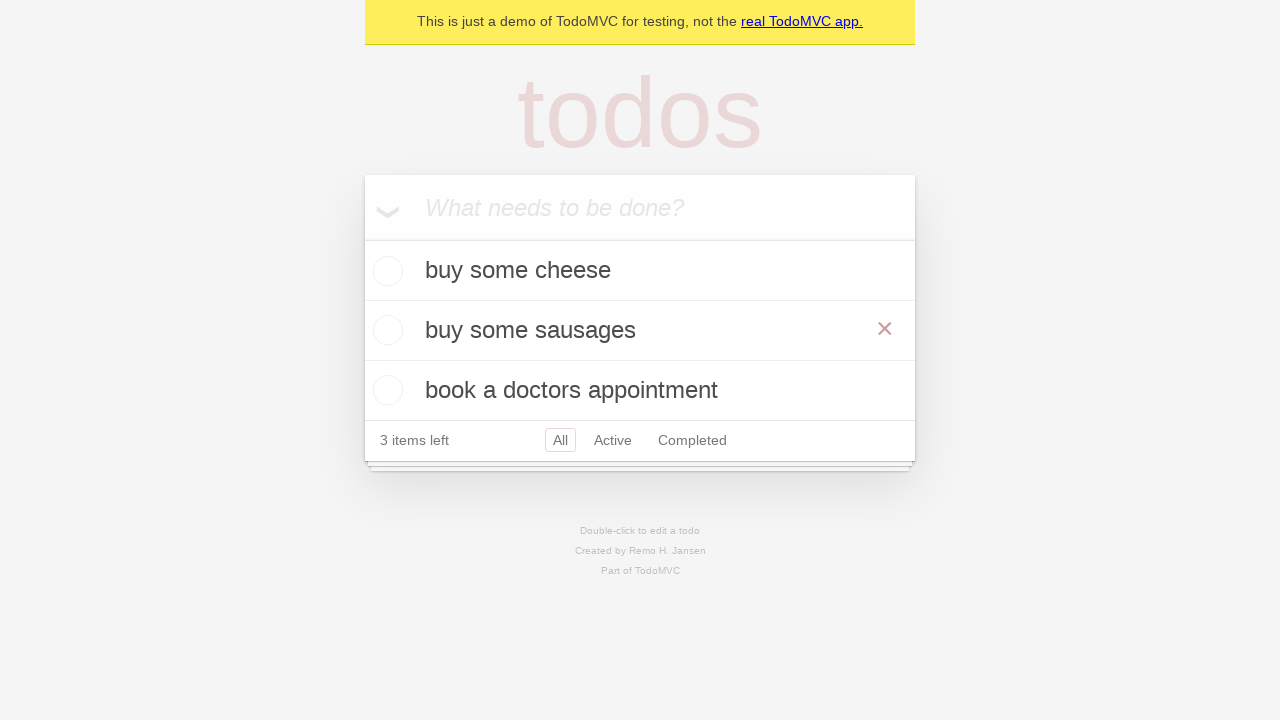